Tests that todo data persists after page reload

Starting URL: https://demo.playwright.dev/todomvc

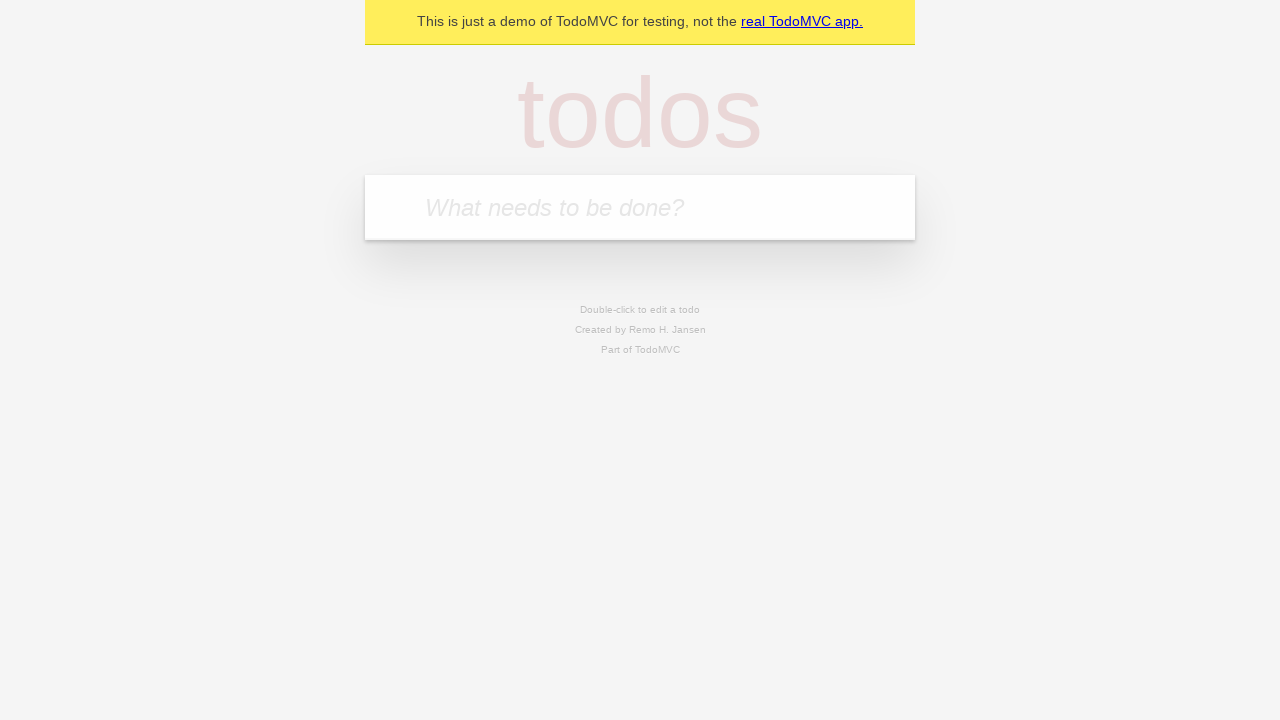

Located the 'What needs to be done?' input field
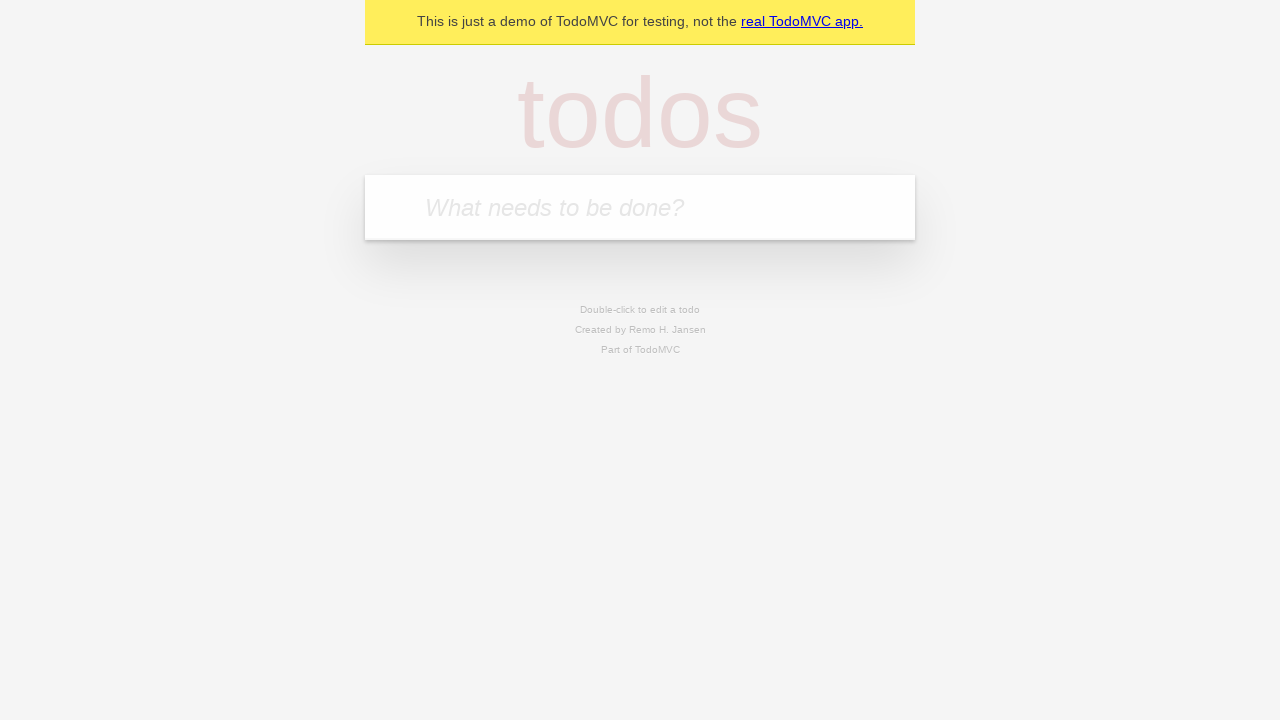

Filled first todo with 'buy some cheese' on internal:attr=[placeholder="What needs to be done?"i]
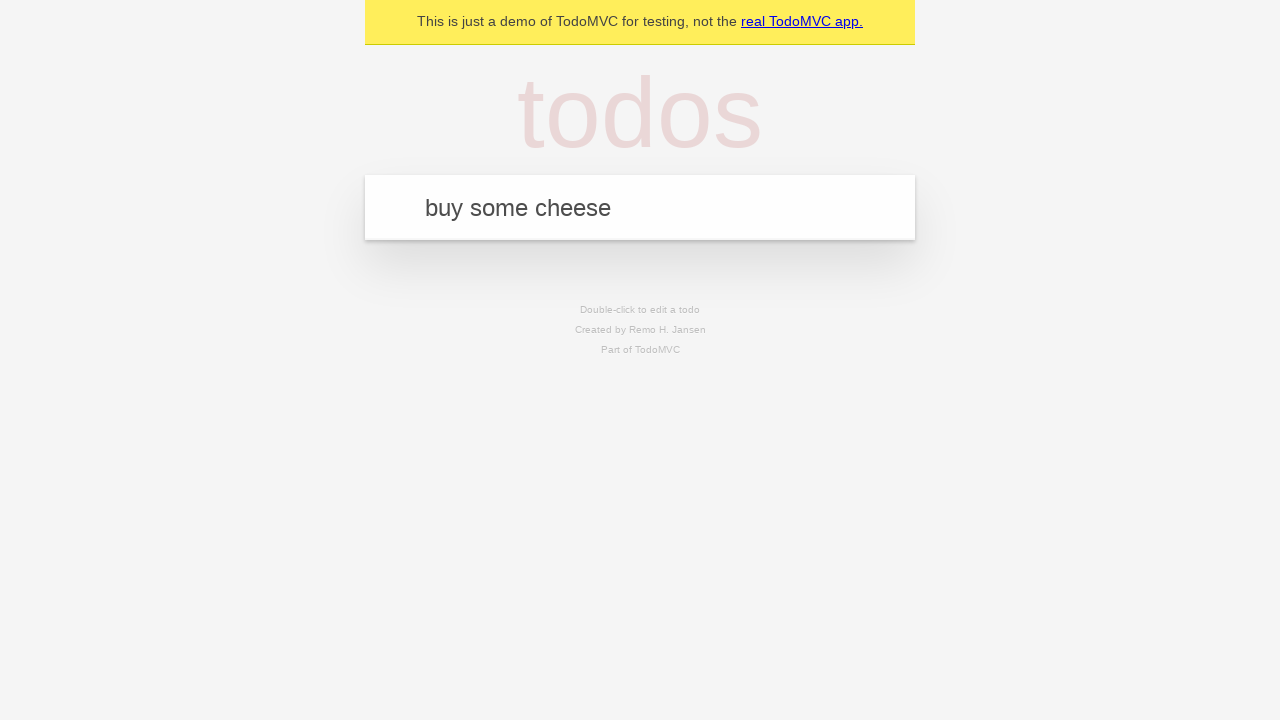

Pressed Enter to create first todo on internal:attr=[placeholder="What needs to be done?"i]
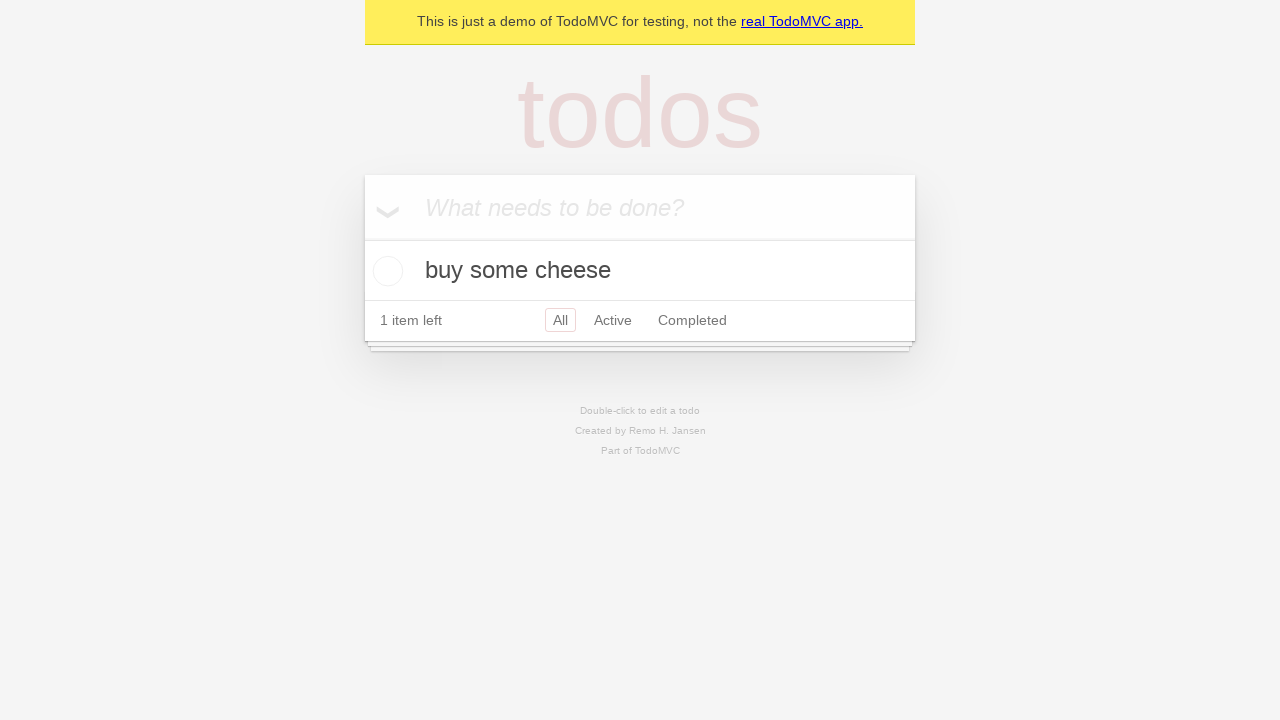

Filled second todo with 'feed the cat' on internal:attr=[placeholder="What needs to be done?"i]
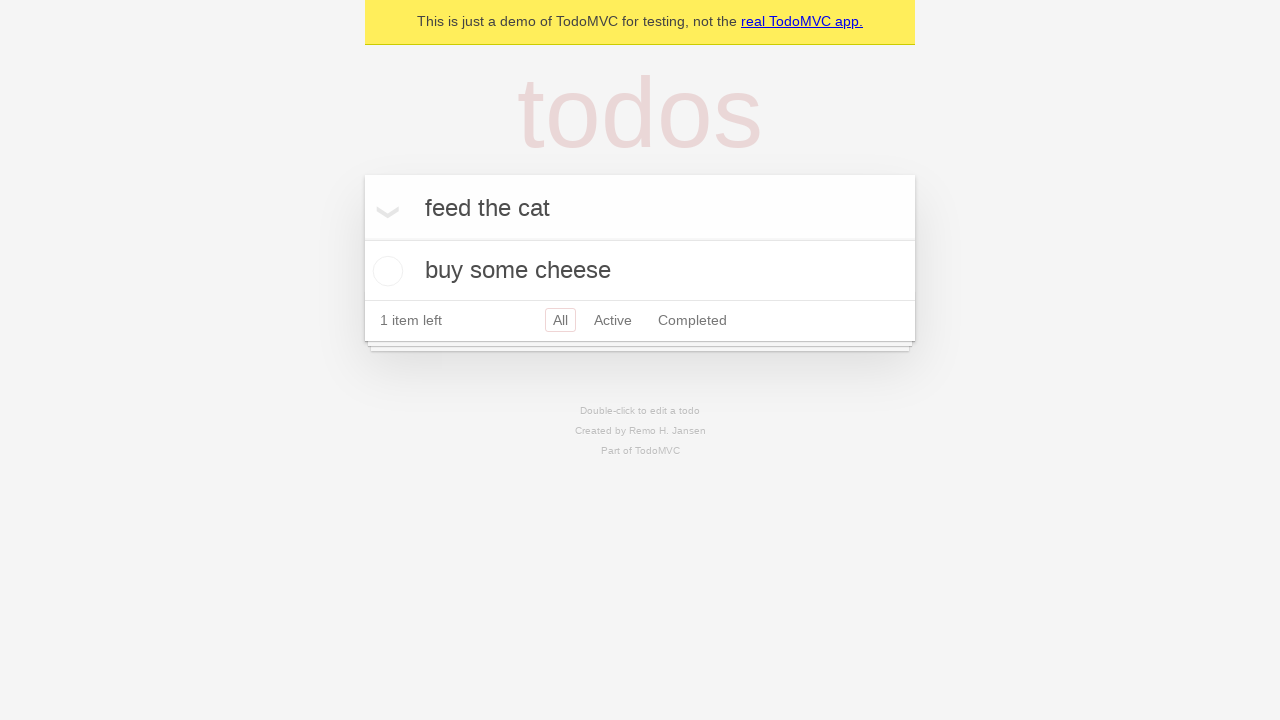

Pressed Enter to create second todo on internal:attr=[placeholder="What needs to be done?"i]
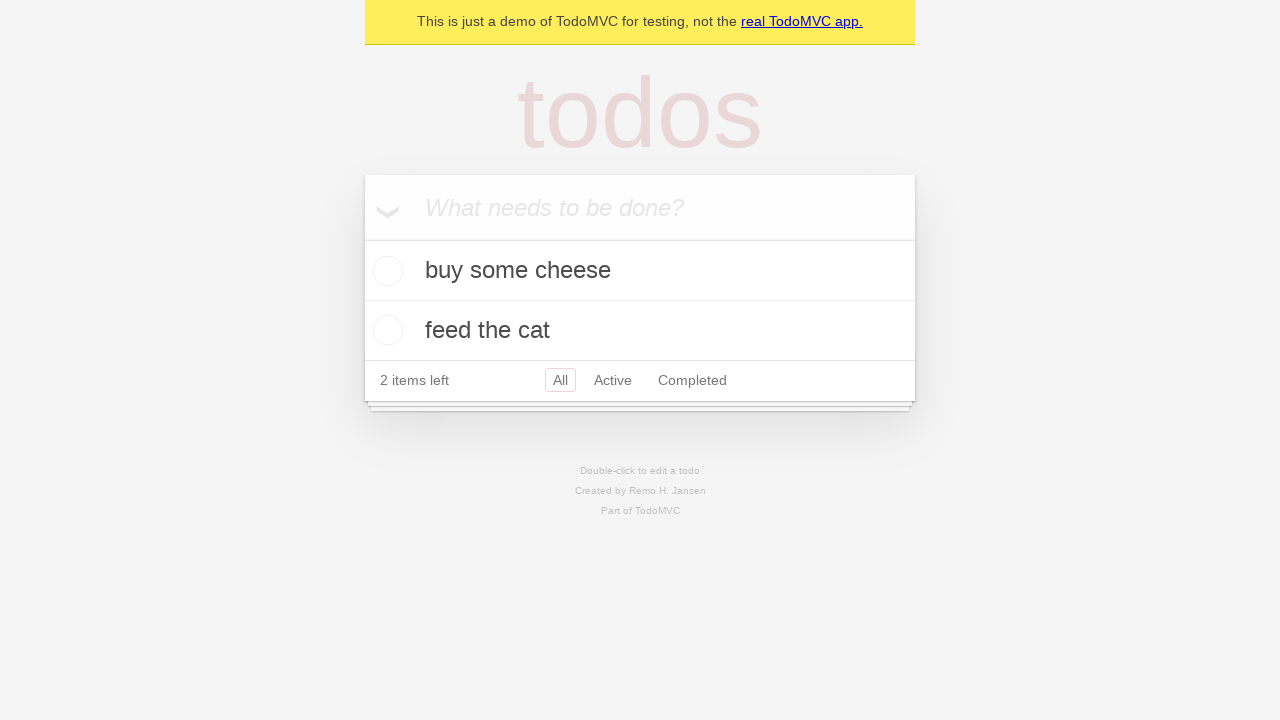

Located all todo items
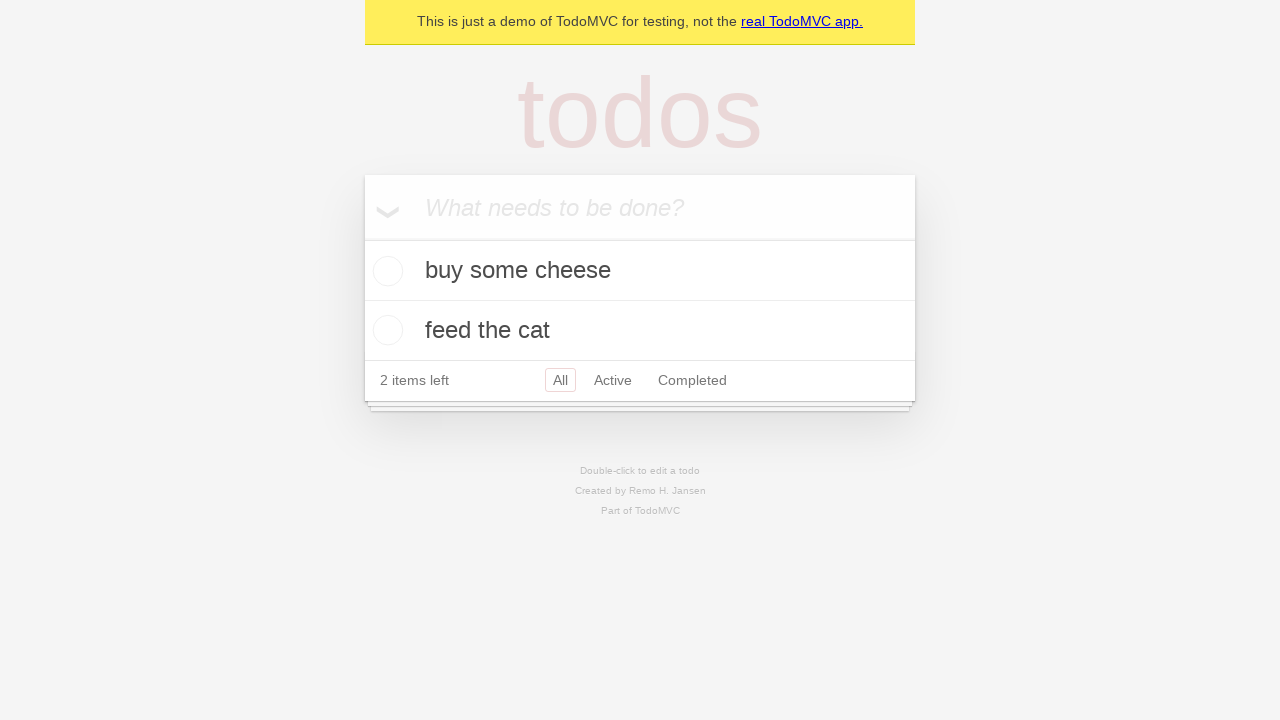

Located checkbox for first todo item
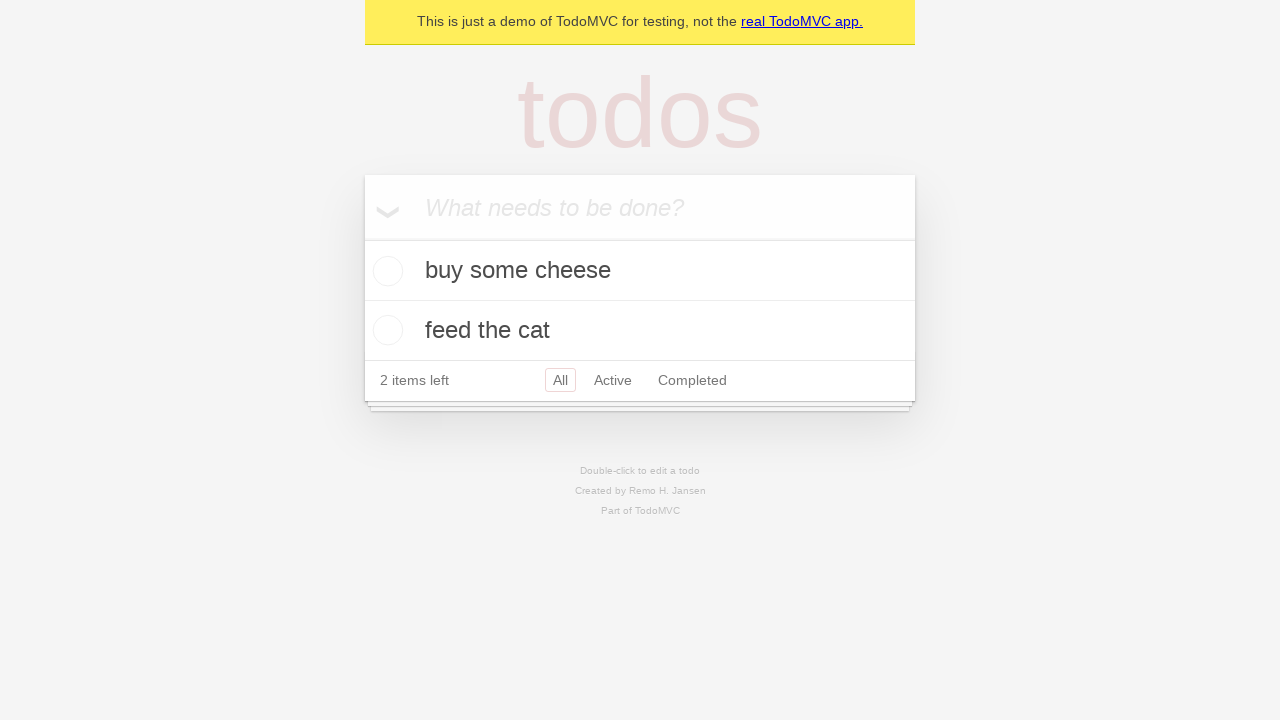

Checked the first todo item at (385, 271) on internal:testid=[data-testid="todo-item"s] >> nth=0 >> internal:role=checkbox
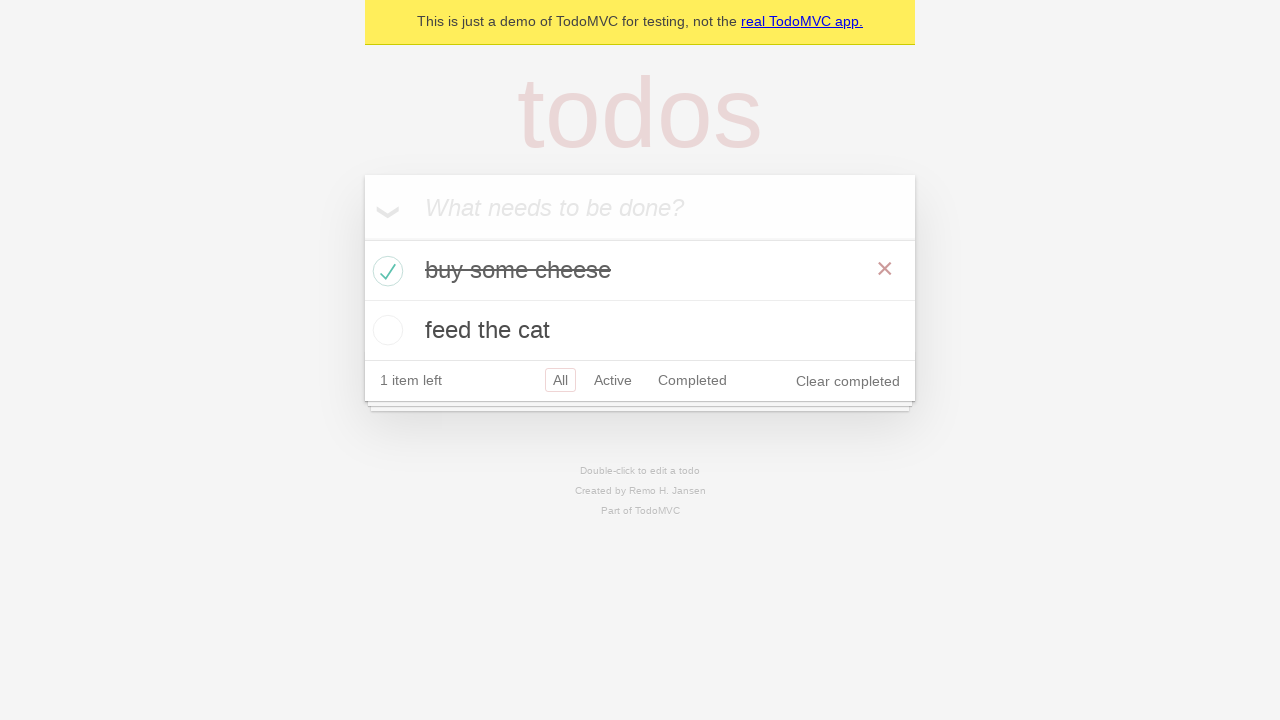

Reloaded the page
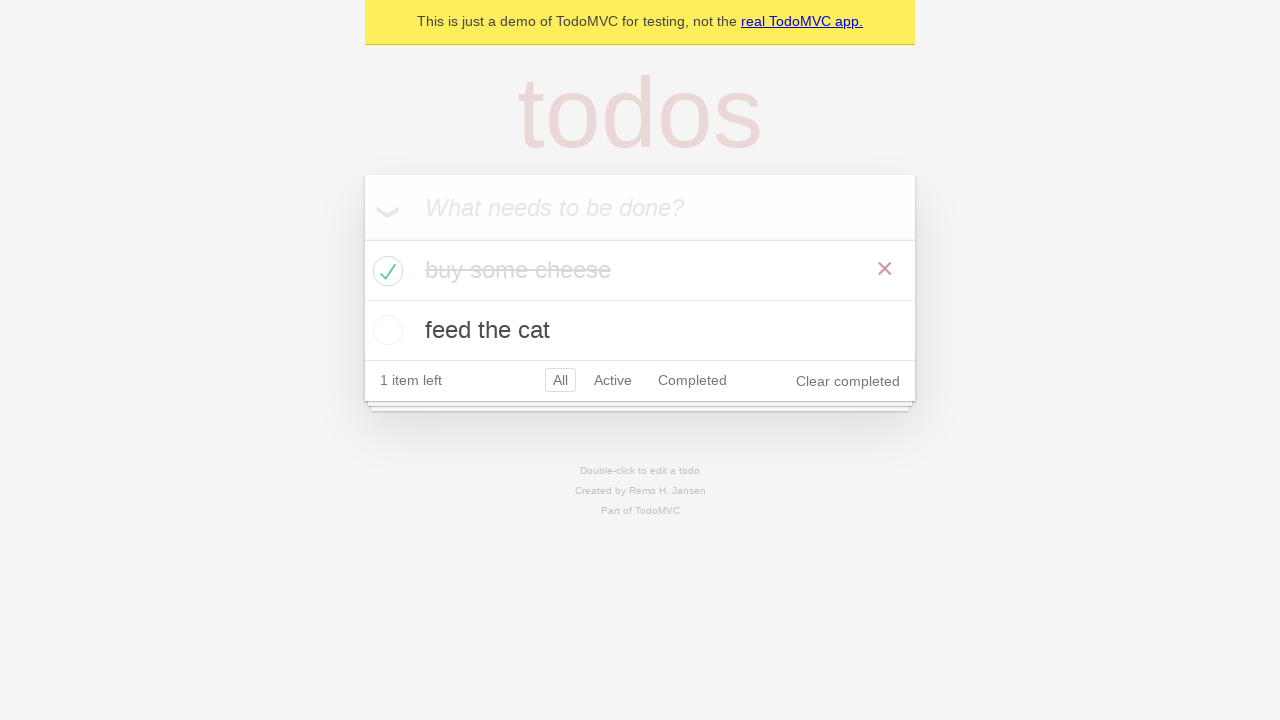

Waited for todo items to load after page reload
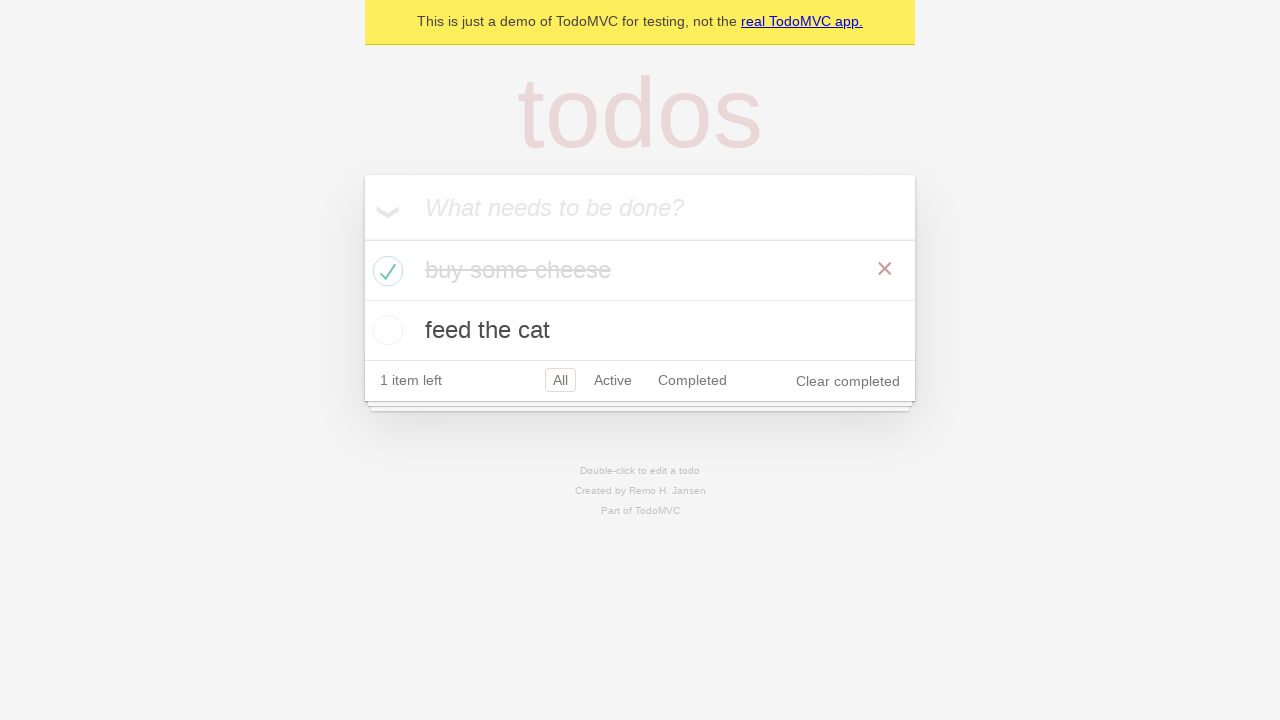

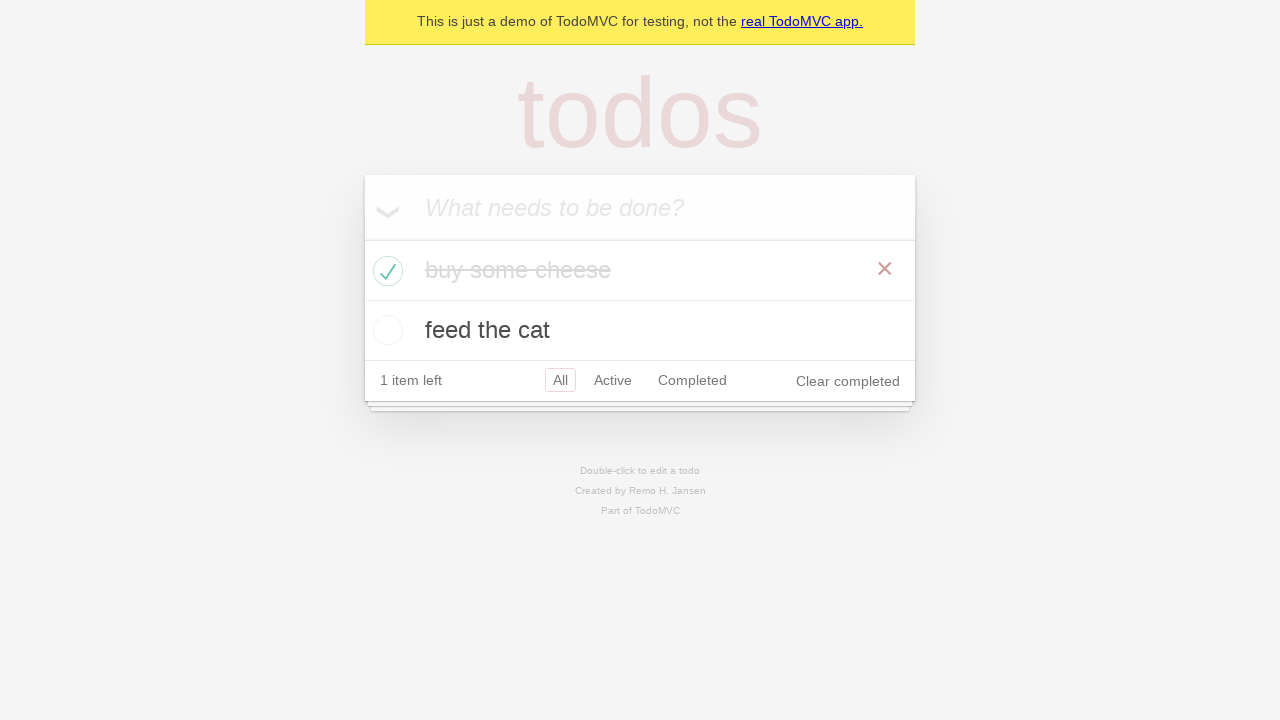